Verifies navigation to the Test Cases page by clicking the Test Cases button

Starting URL: https://automationexercise.com

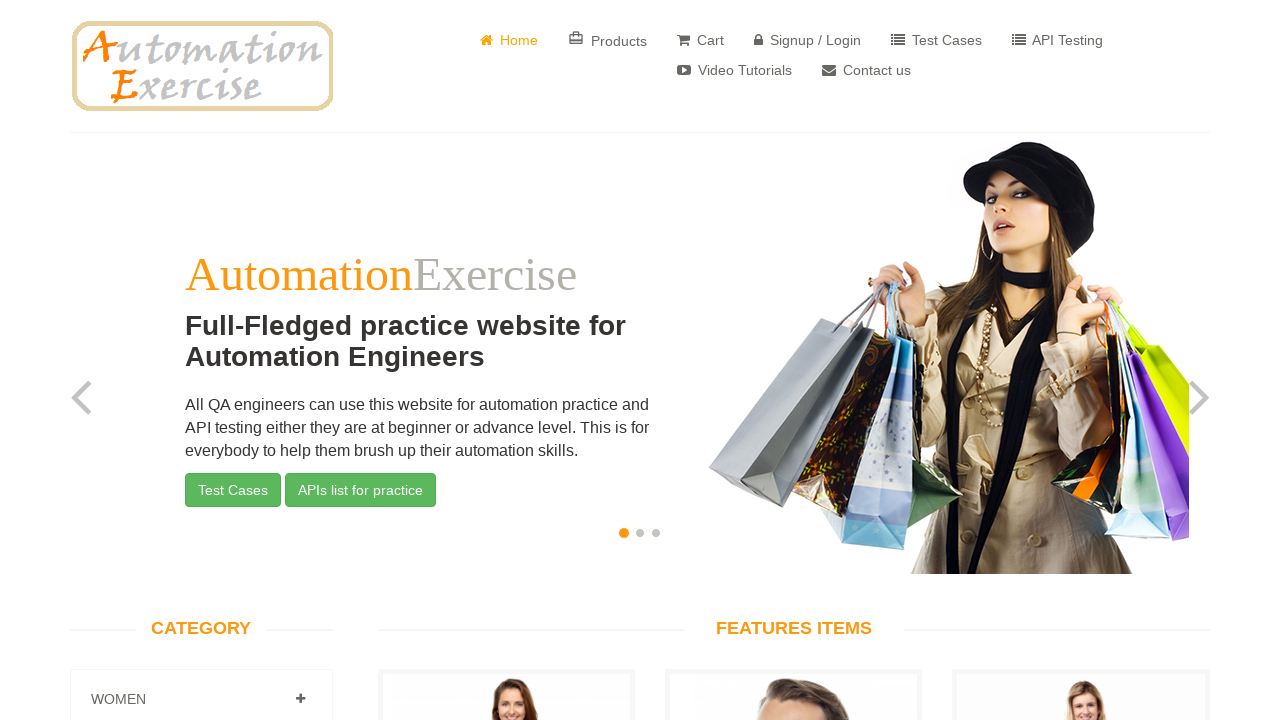

Clicked Test Cases button to navigate at (936, 40) on a[href='/test_cases']
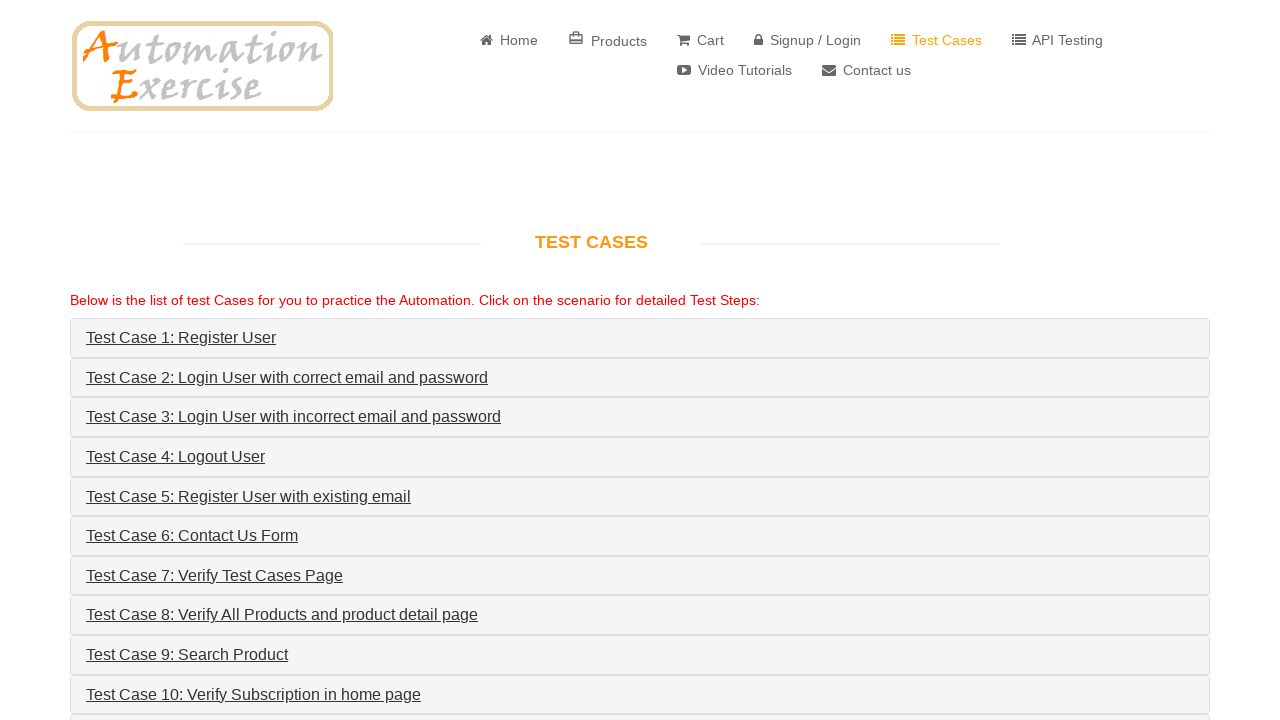

Test Cases page loaded successfully
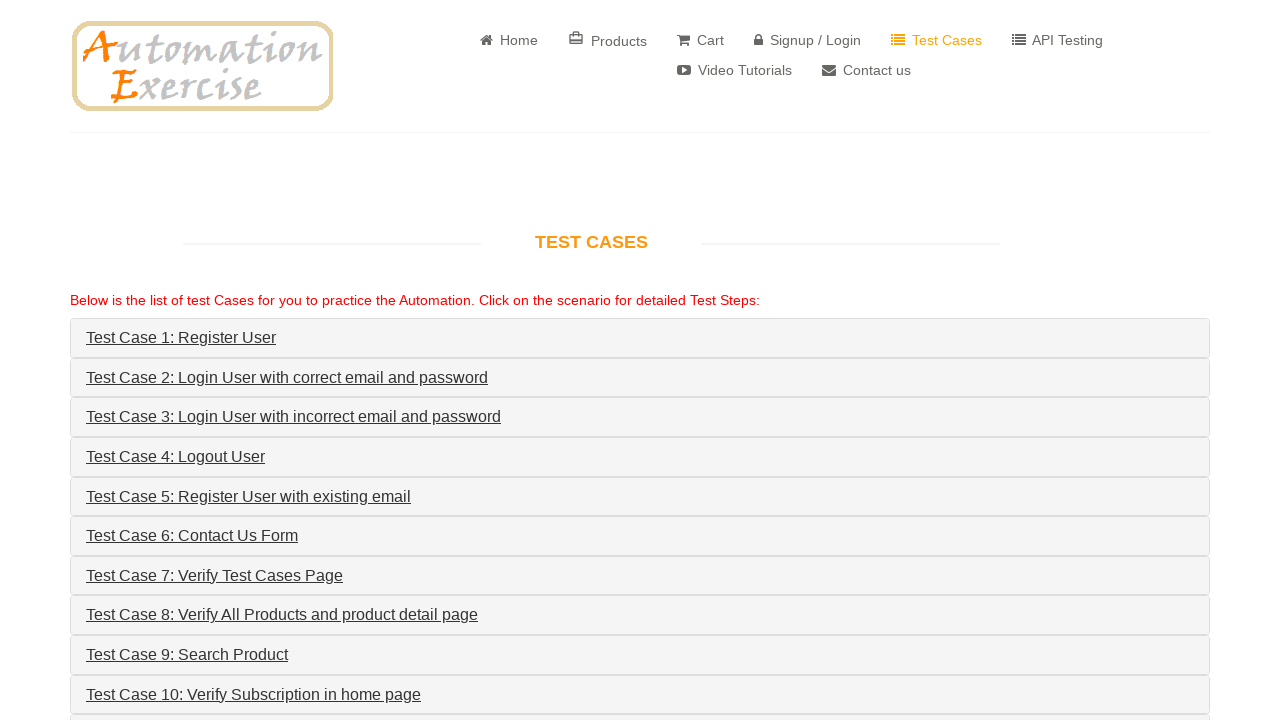

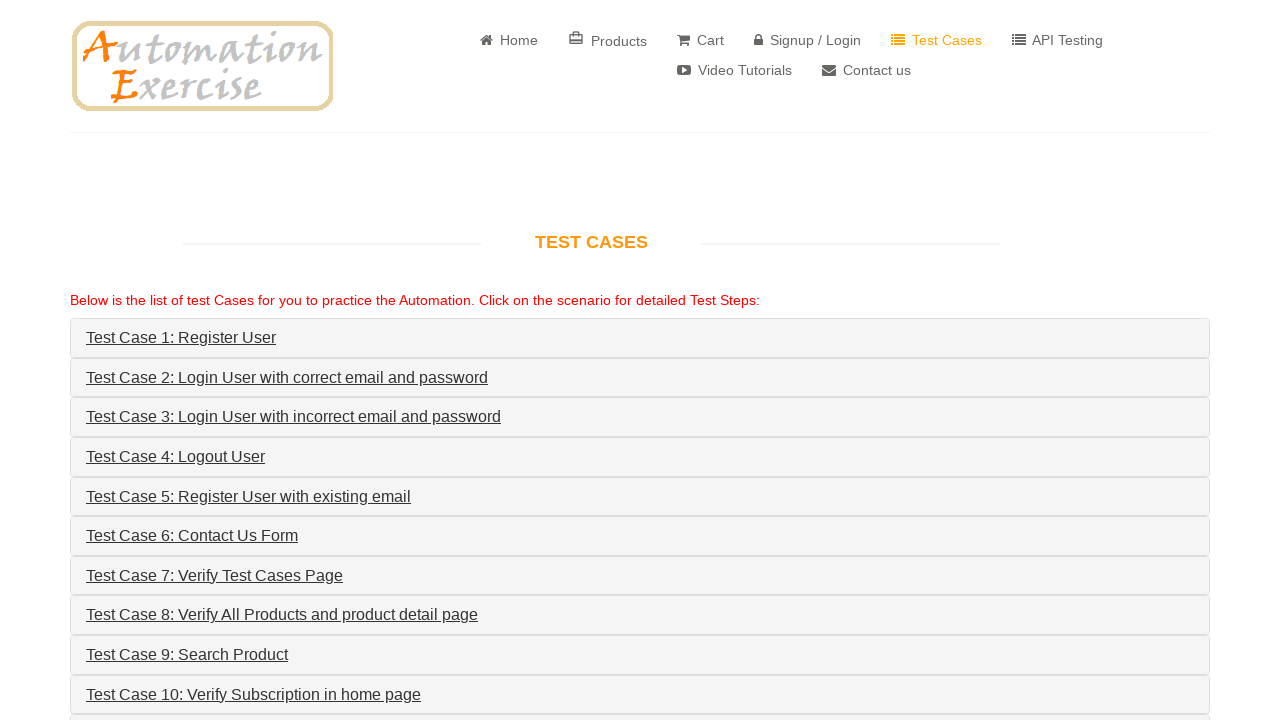